Tests dynamic content loading by clicking a start button and waiting for a hidden element to become visible after loading completes

Starting URL: http://the-internet.herokuapp.com/dynamic_loading/1

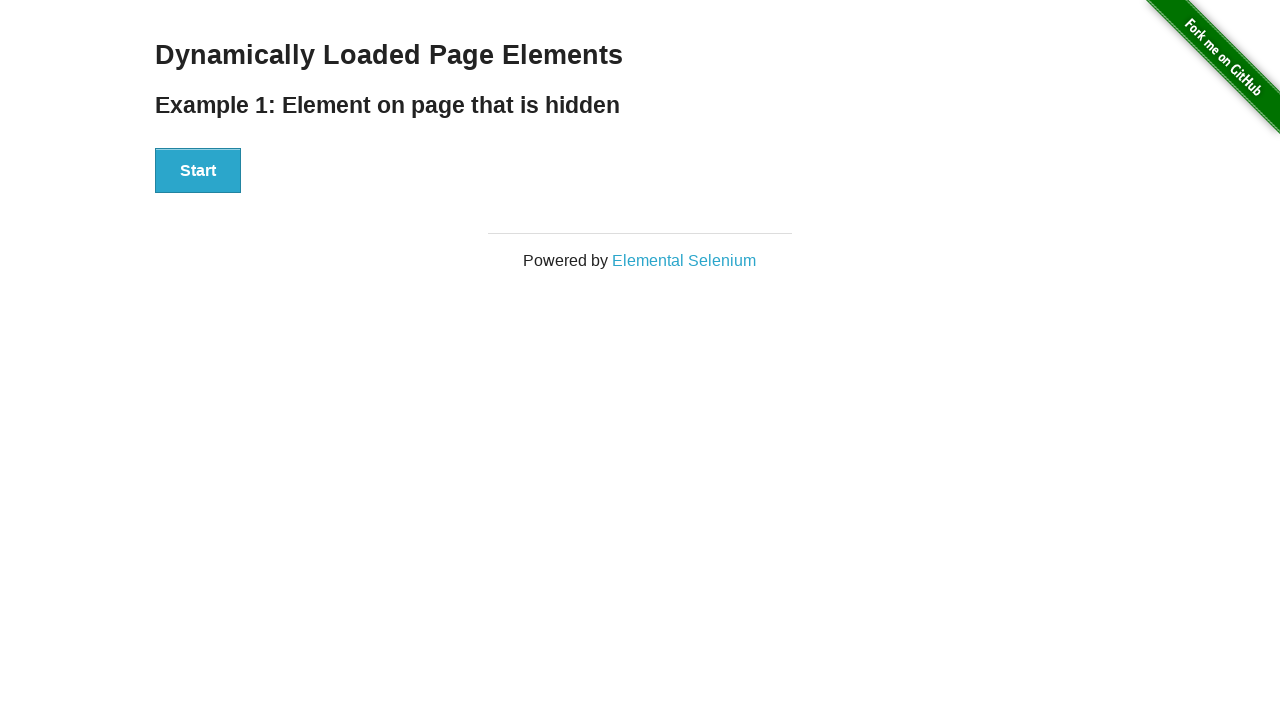

Clicked start button to begin dynamic content loading at (198, 171) on #start button
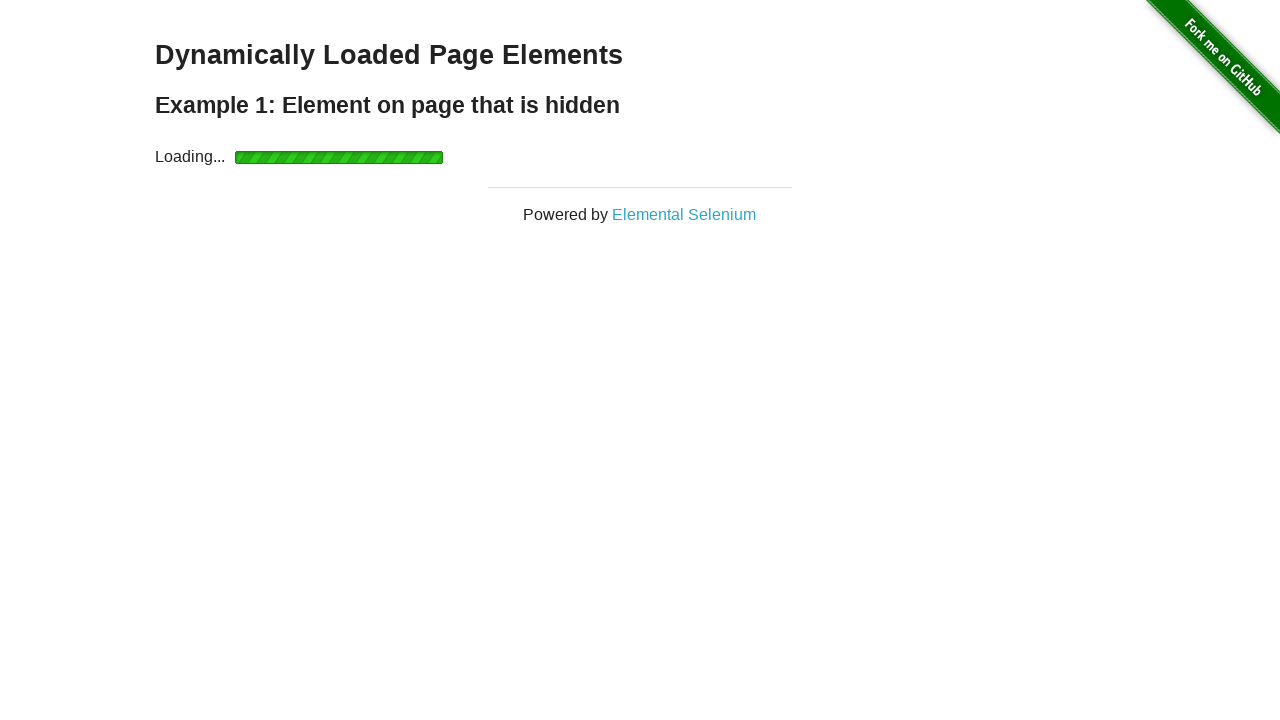

Waited for finish message to become visible after loading completes
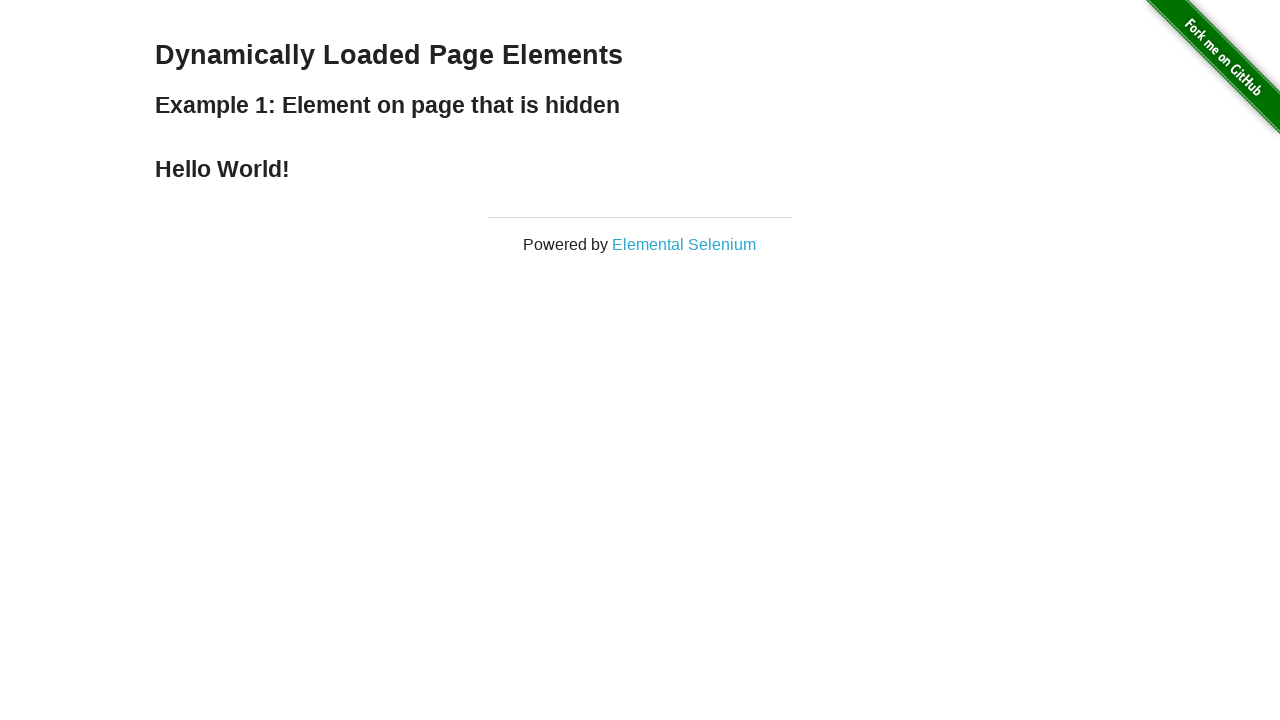

Verified that the finish message element is visible
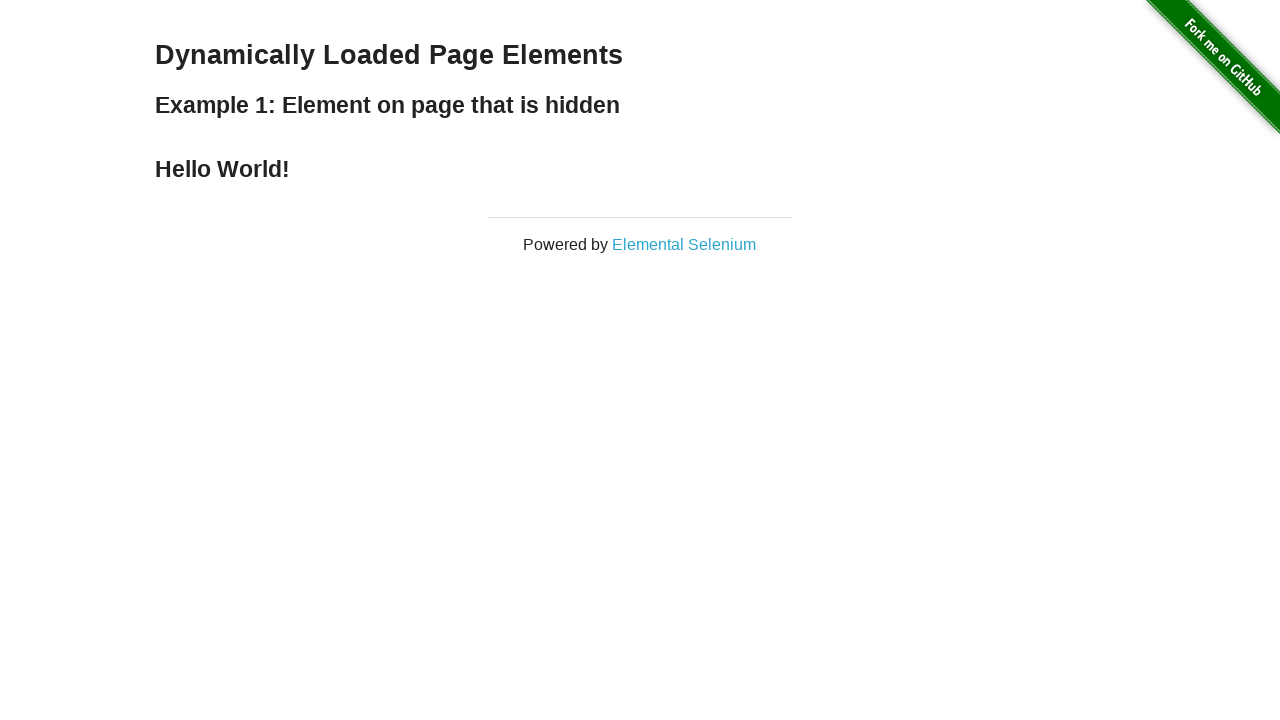

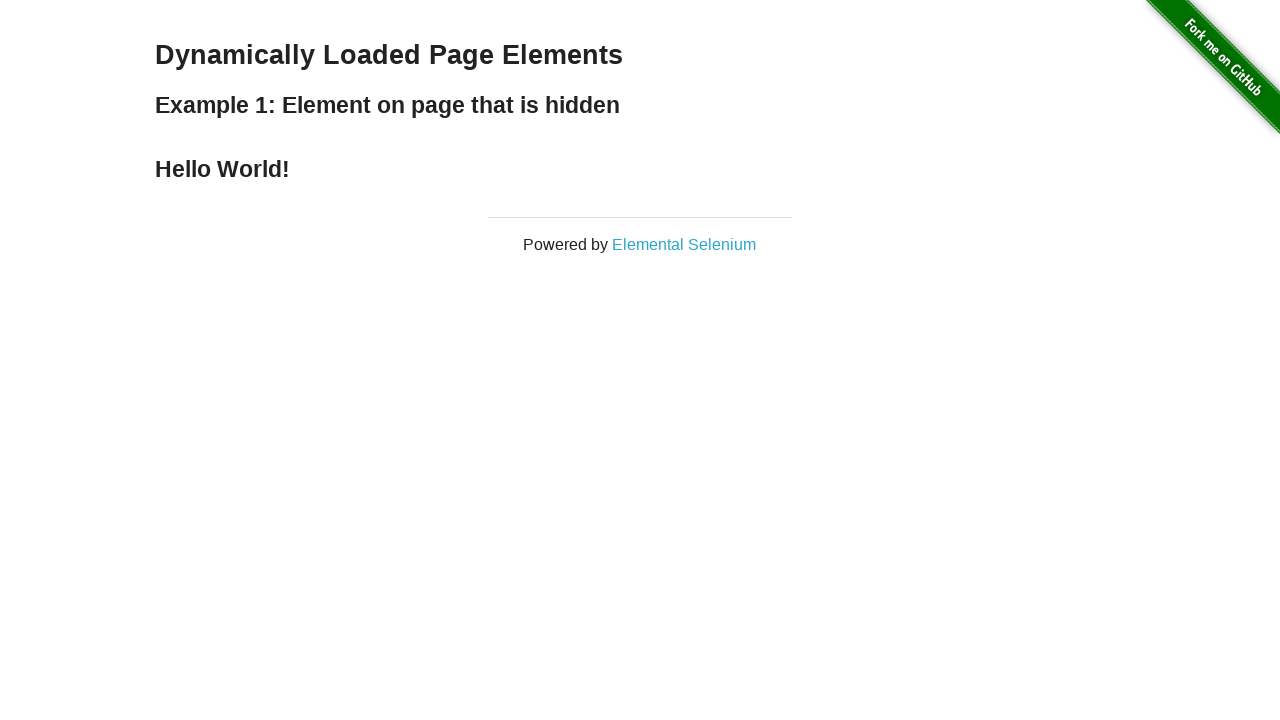